Tests a text box form by filling in full name, email, current address, and permanent address fields, then submits and verifies the displayed results

Starting URL: https://demoqa.com/text-box

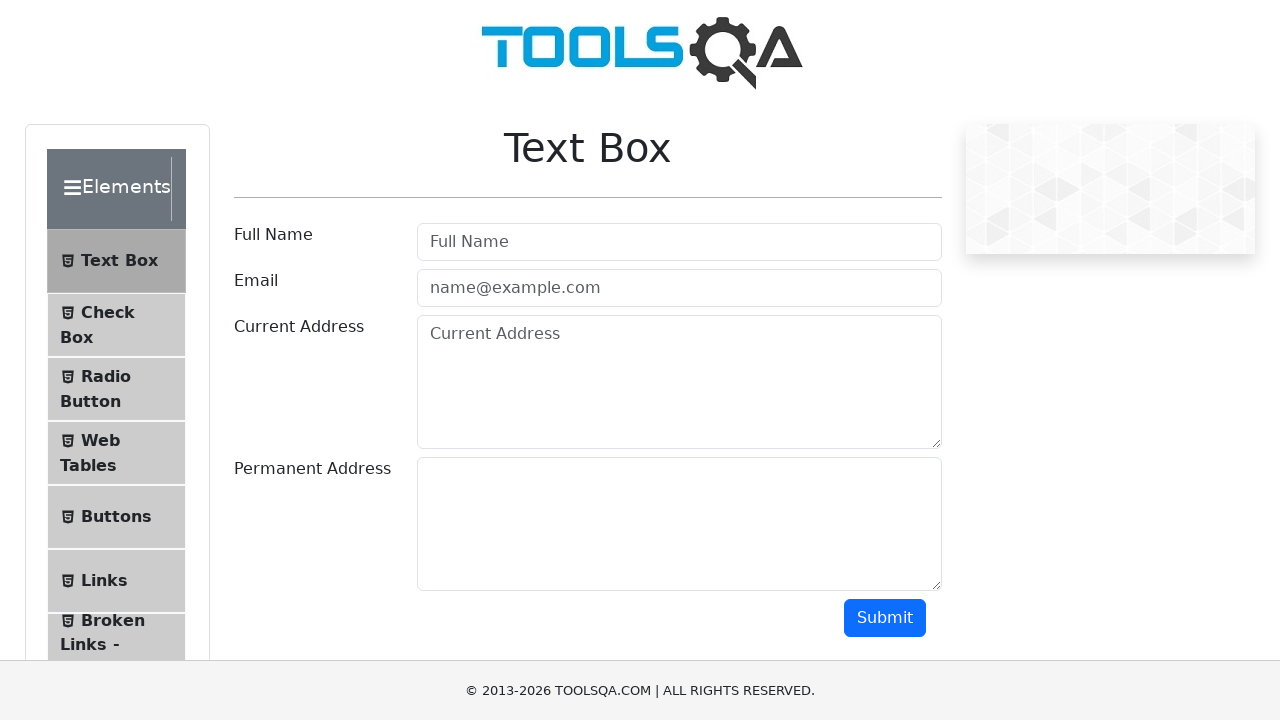

Filled full name field with 'Akiko' on #userName
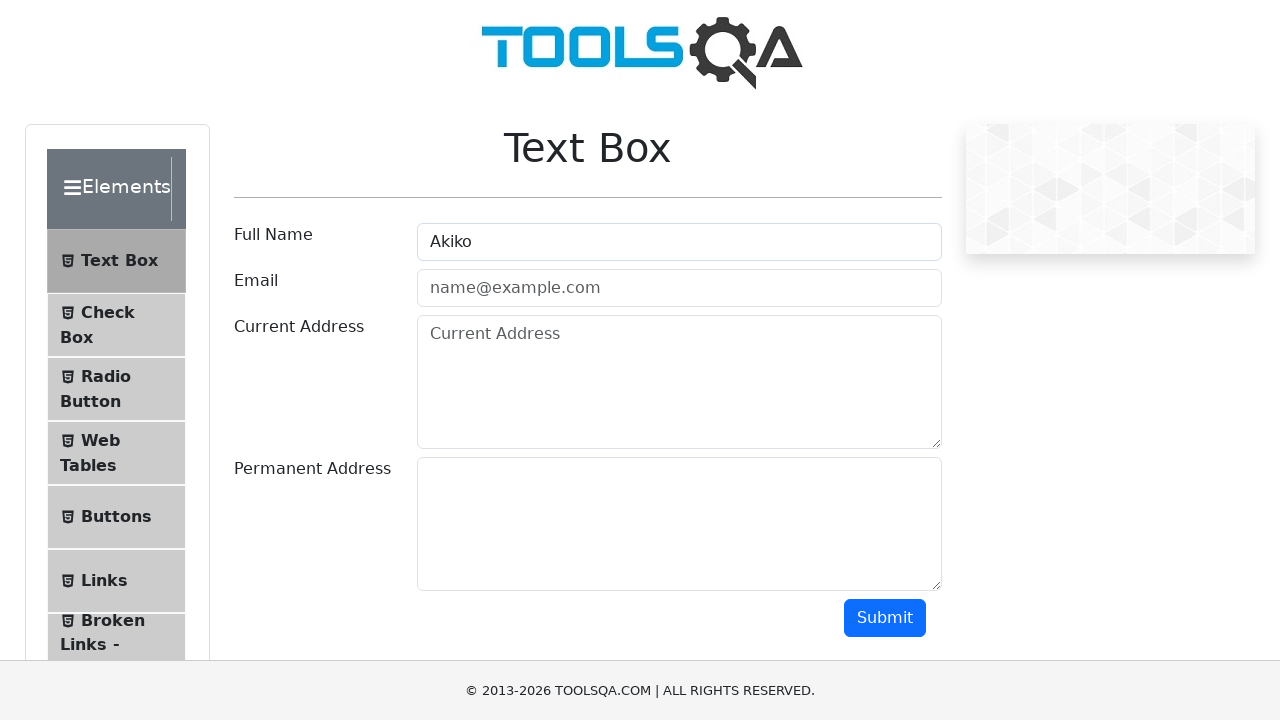

Filled email field with 'Akiko@gmail.com' on #userEmail
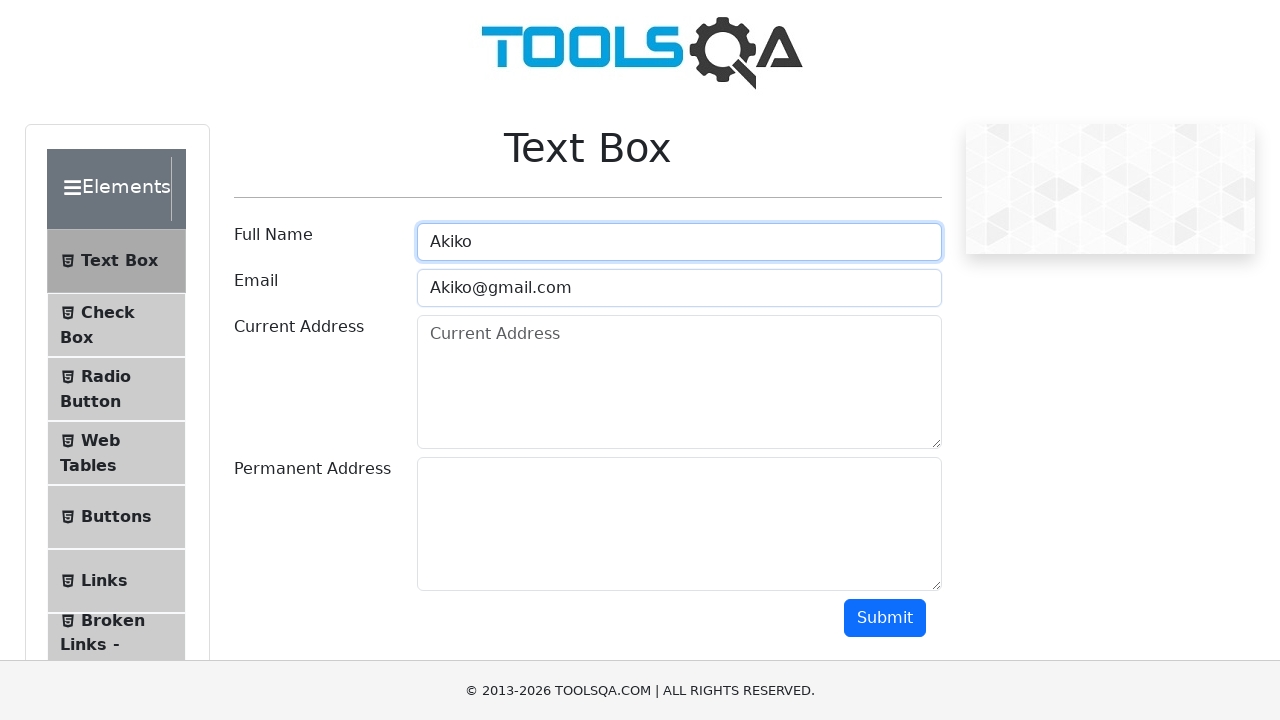

Filled current address field with 'USA' on #currentAddress
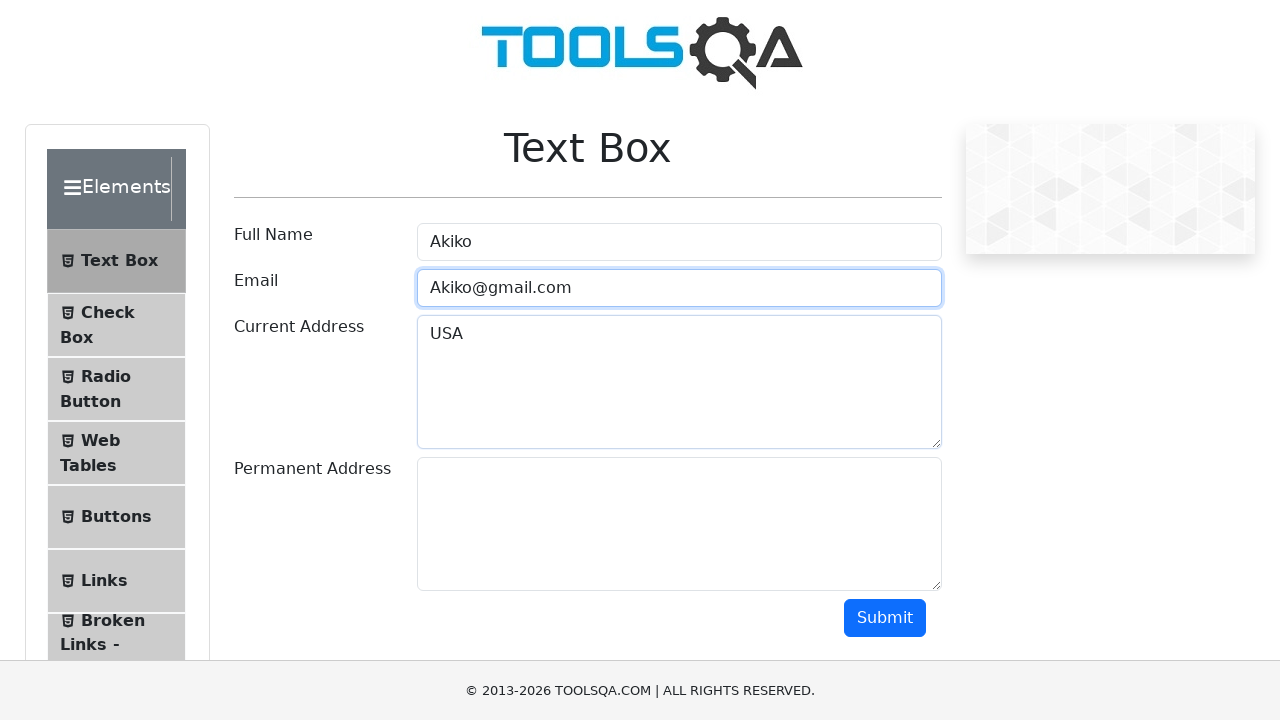

Filled permanent address field with 'USA1' on #permanentAddress
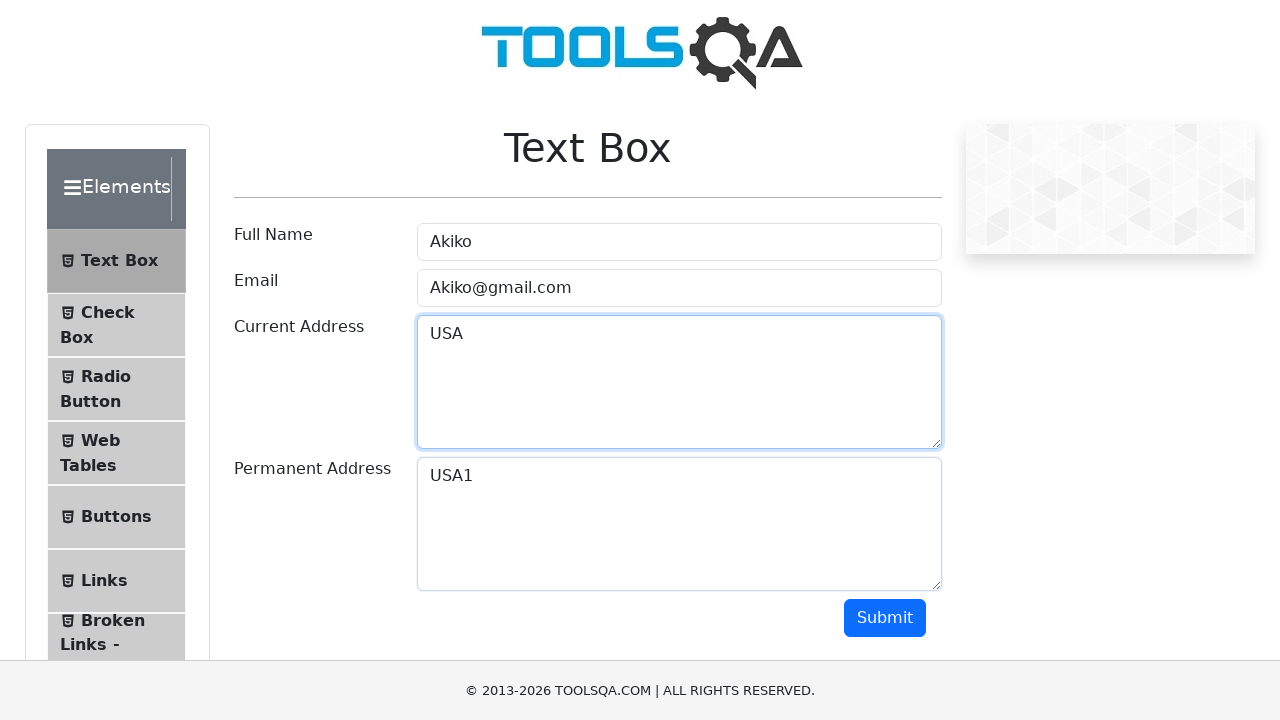

Clicked submit button to submit the form at (885, 618) on #submit
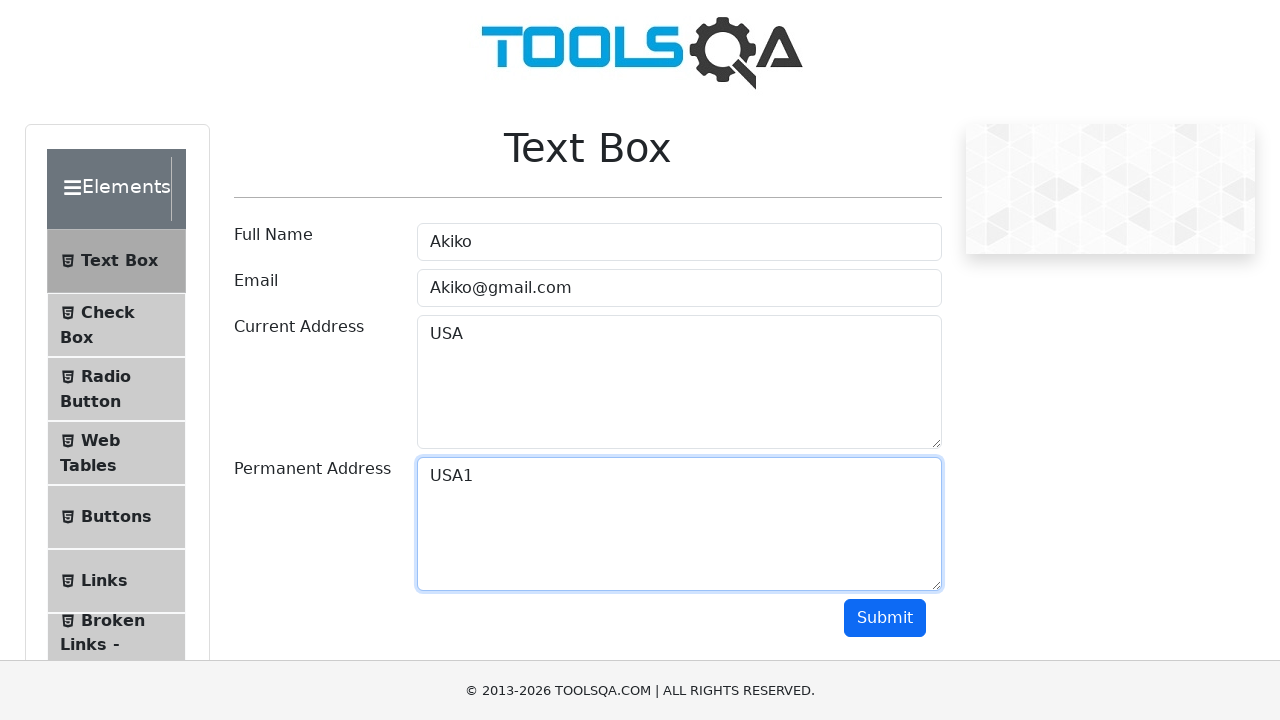

Results displayed with submitted information
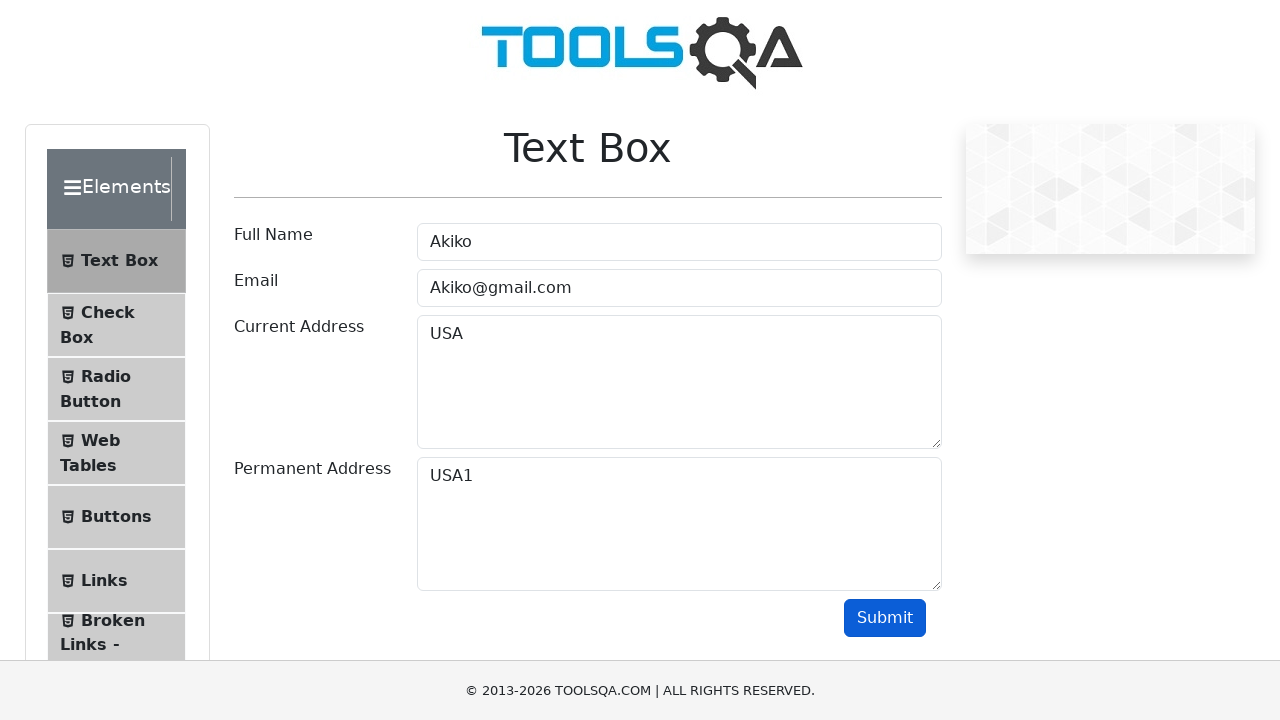

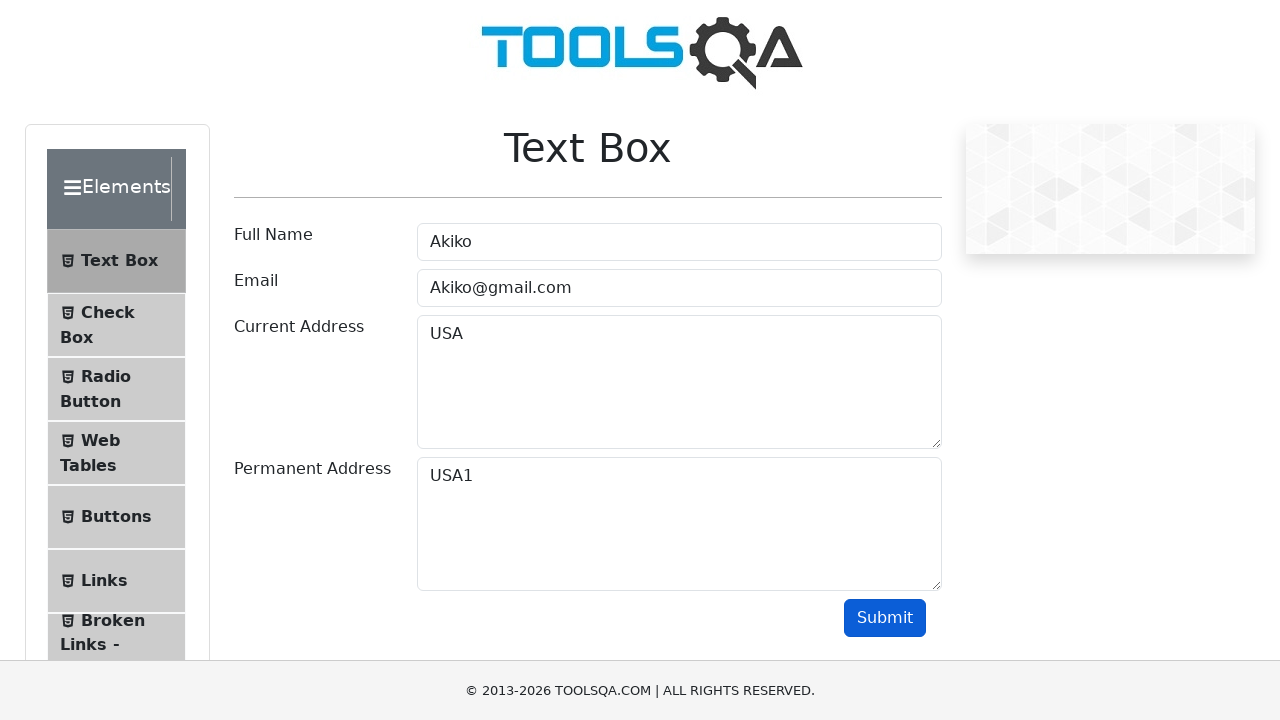